Tests right-click context menu functionality, alert handling, and navigation to a new window to verify content

Starting URL: https://the-internet.herokuapp.com/context_menu

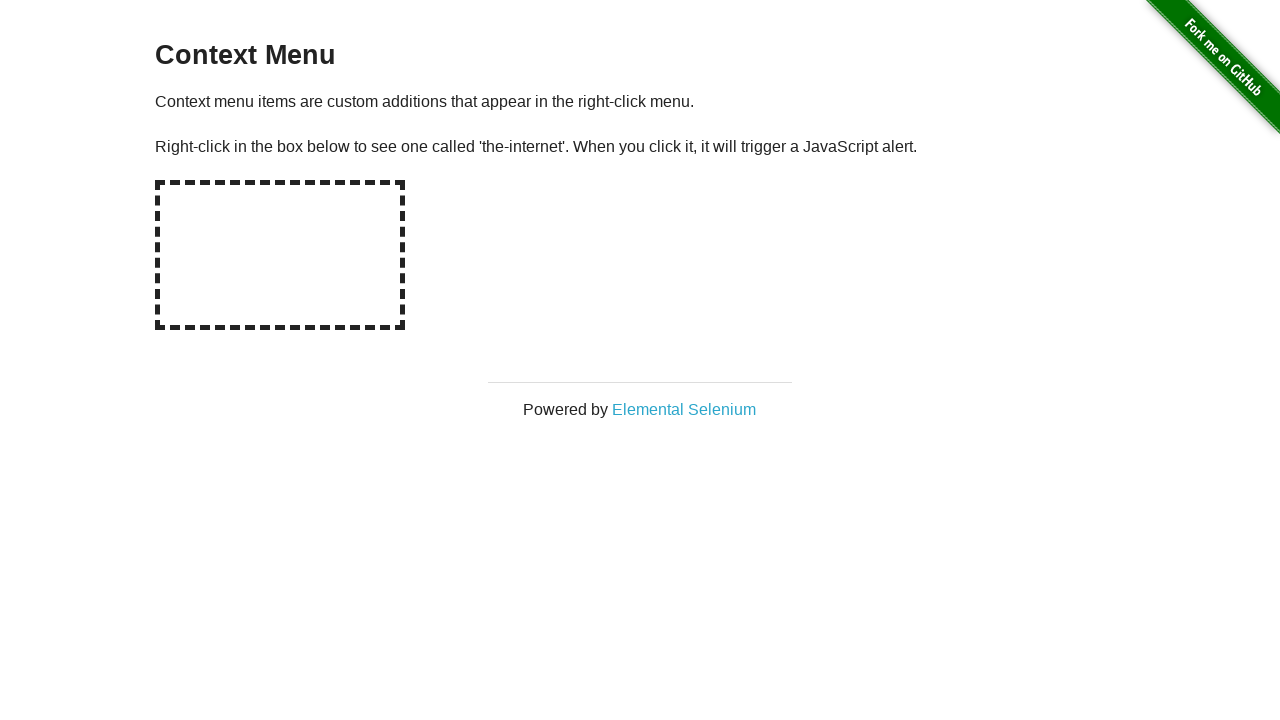

Right-clicked on hot spot area to trigger context menu at (280, 255) on #hot-spot
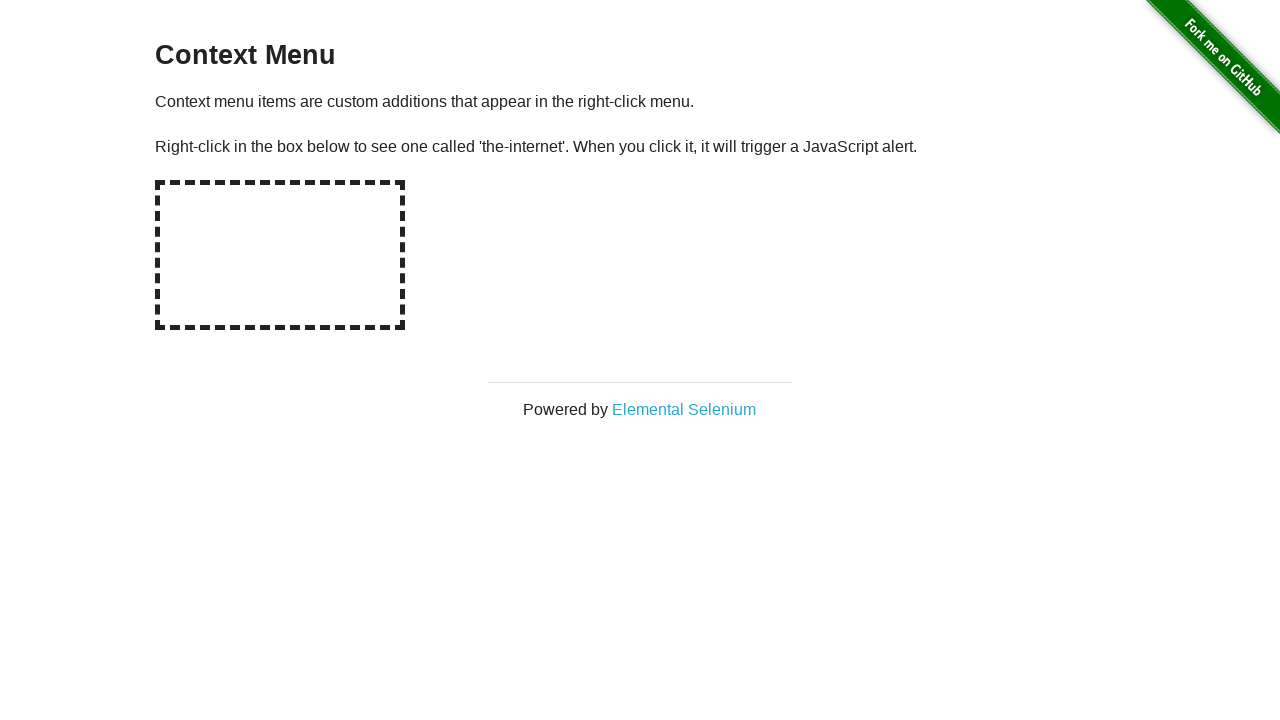

Set up alert dialog handler to accept dialogs
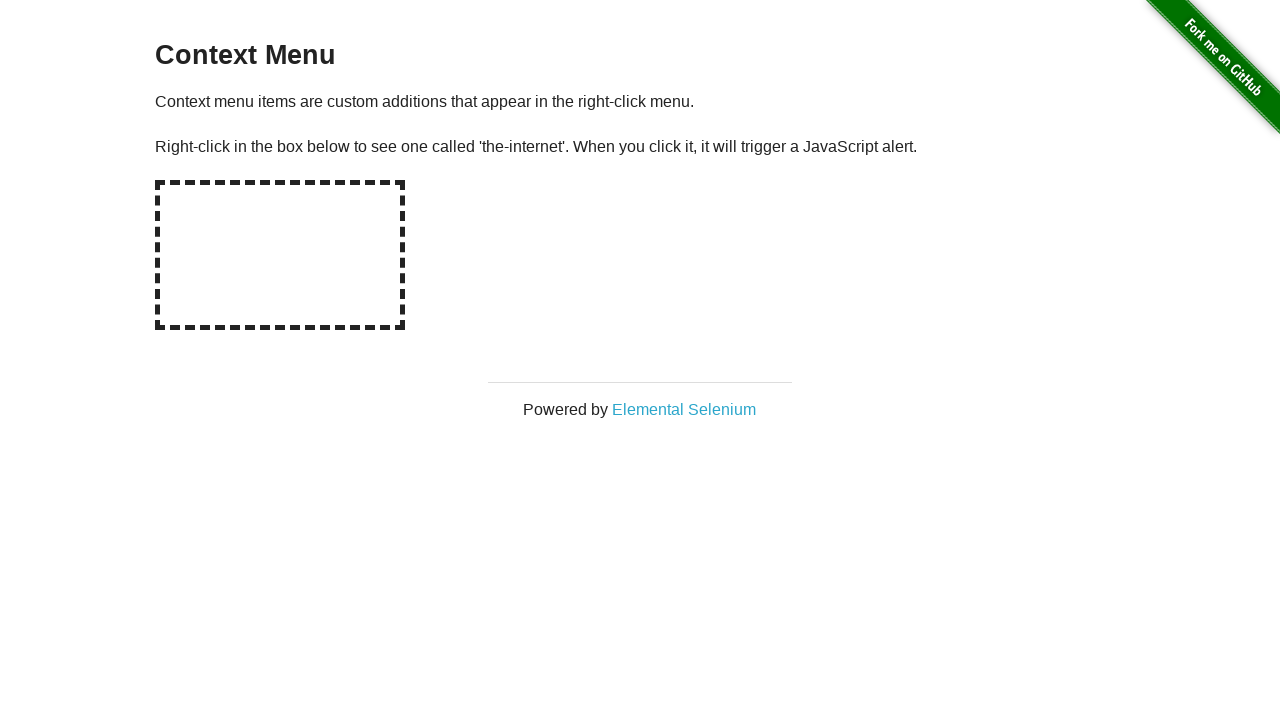

Clicked on Elemental Selenium link to open new window at (684, 409) on text='Elemental Selenium'
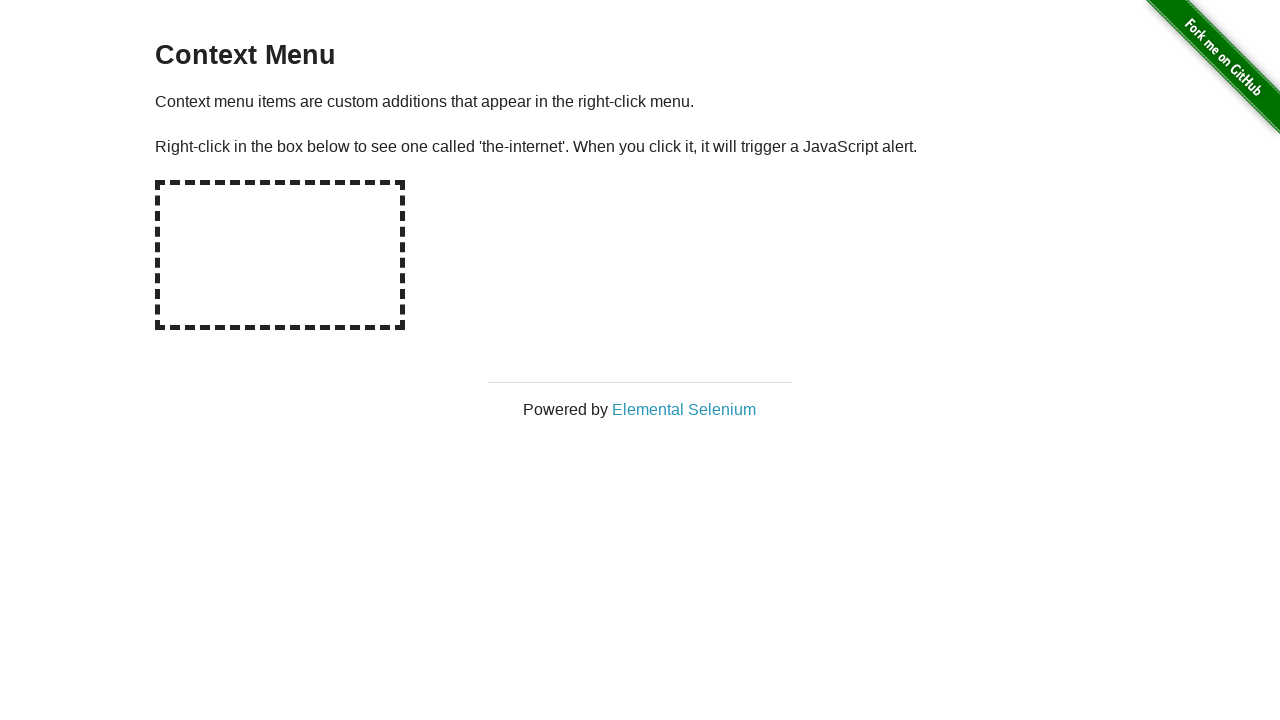

Switched to newly opened popup window
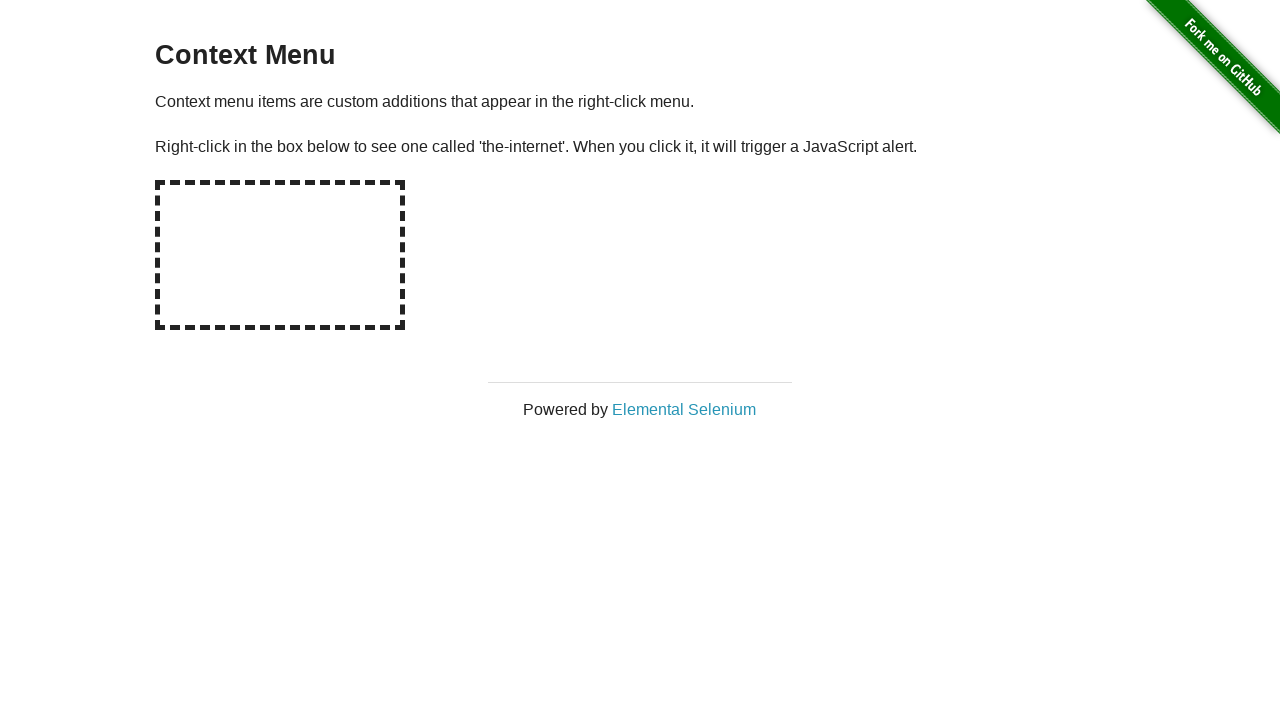

Waited for h1 element to be visible on new page
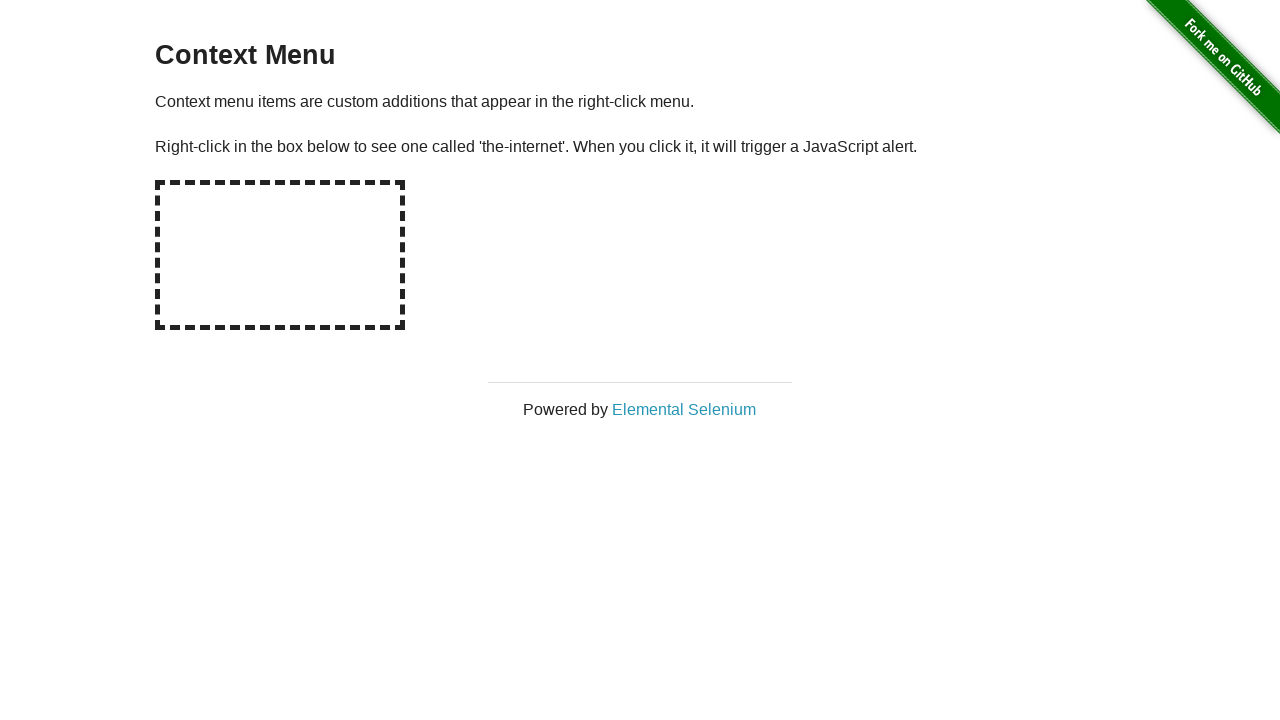

Retrieved h1 text content from new page
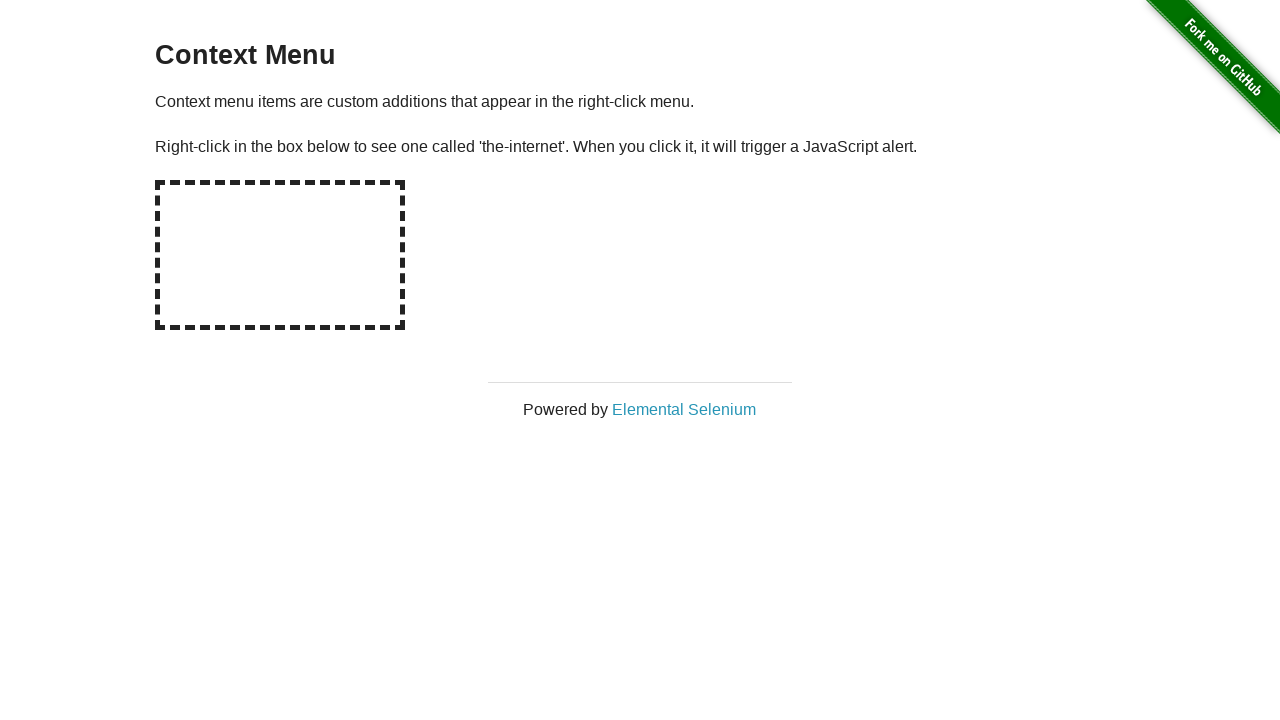

Verified h1 text is 'Elemental Selenium'
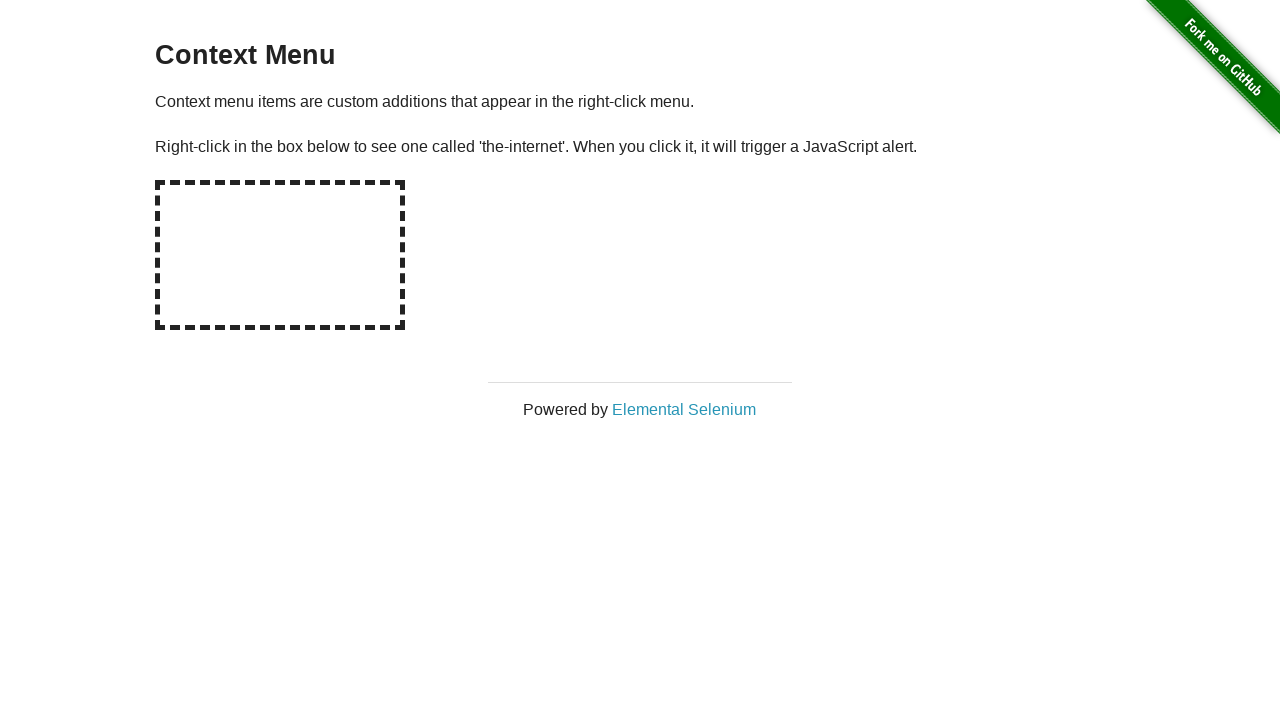

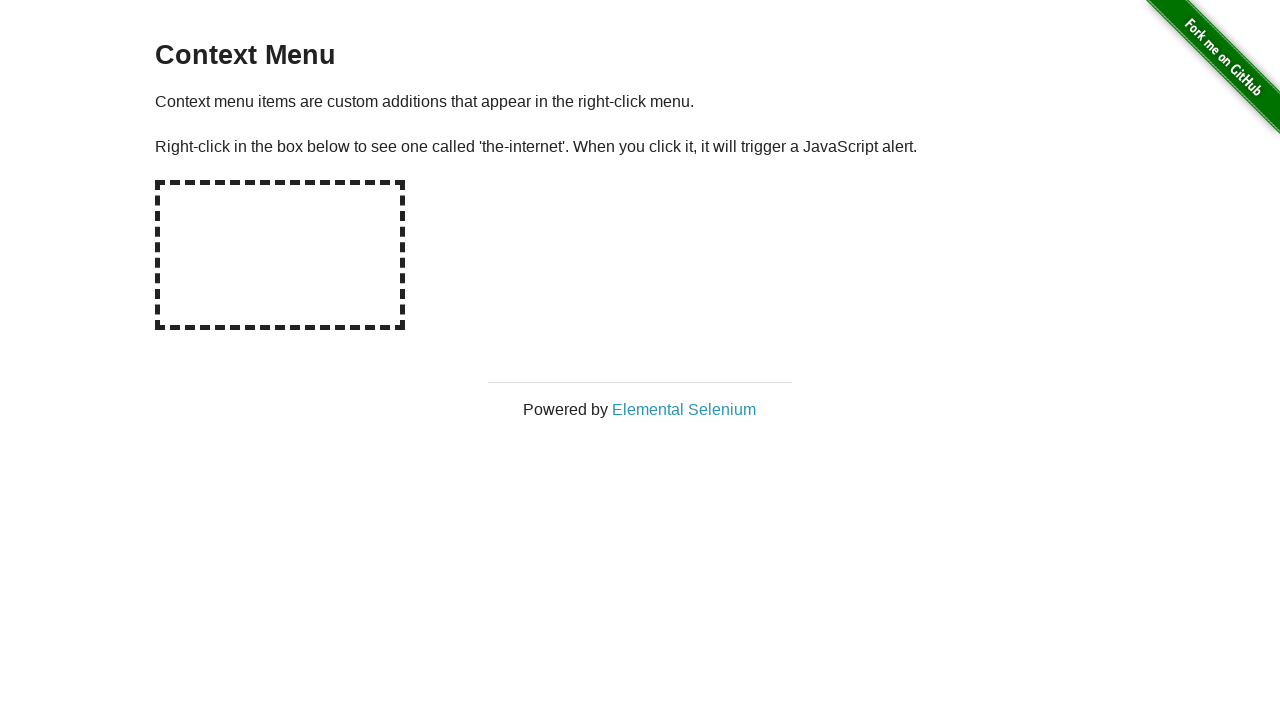